Tests the Not Found API link by clicking it and verifying that the response message shows status 404 Not Found

Starting URL: https://demoqa.com/links

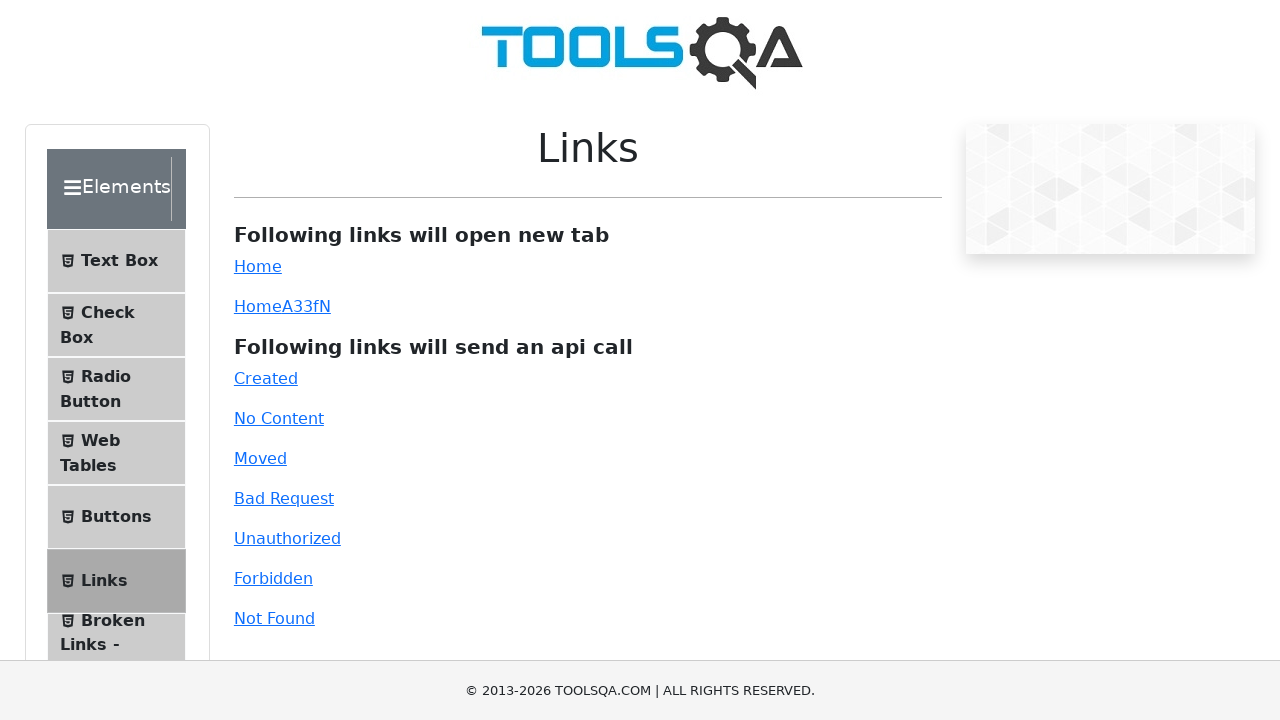

Clicked Not Found API link via JavaScript
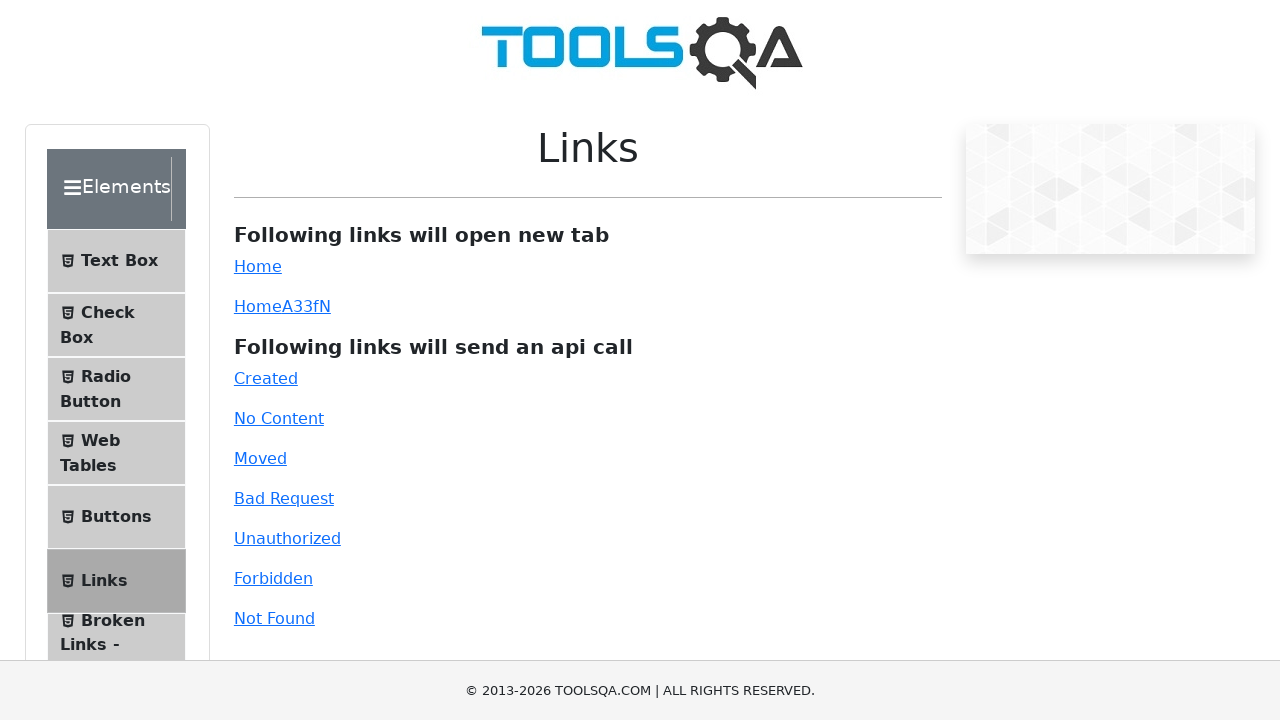

Response message element loaded
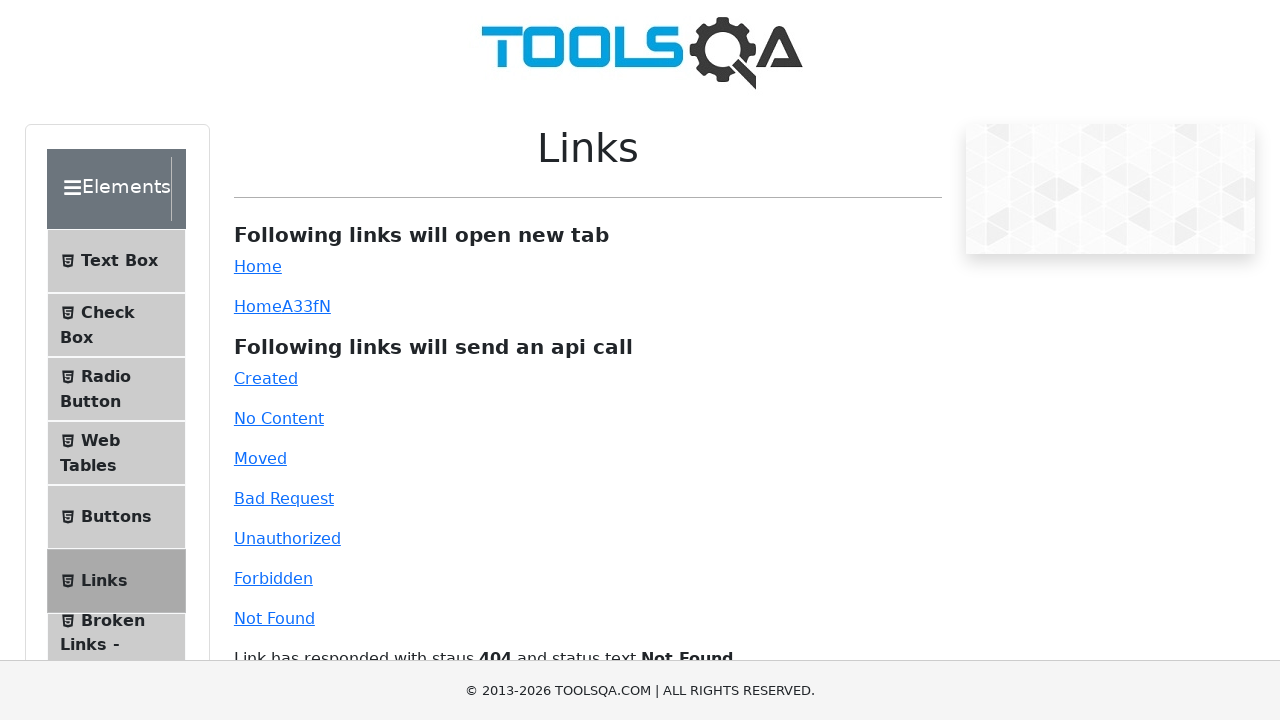

Located response message element
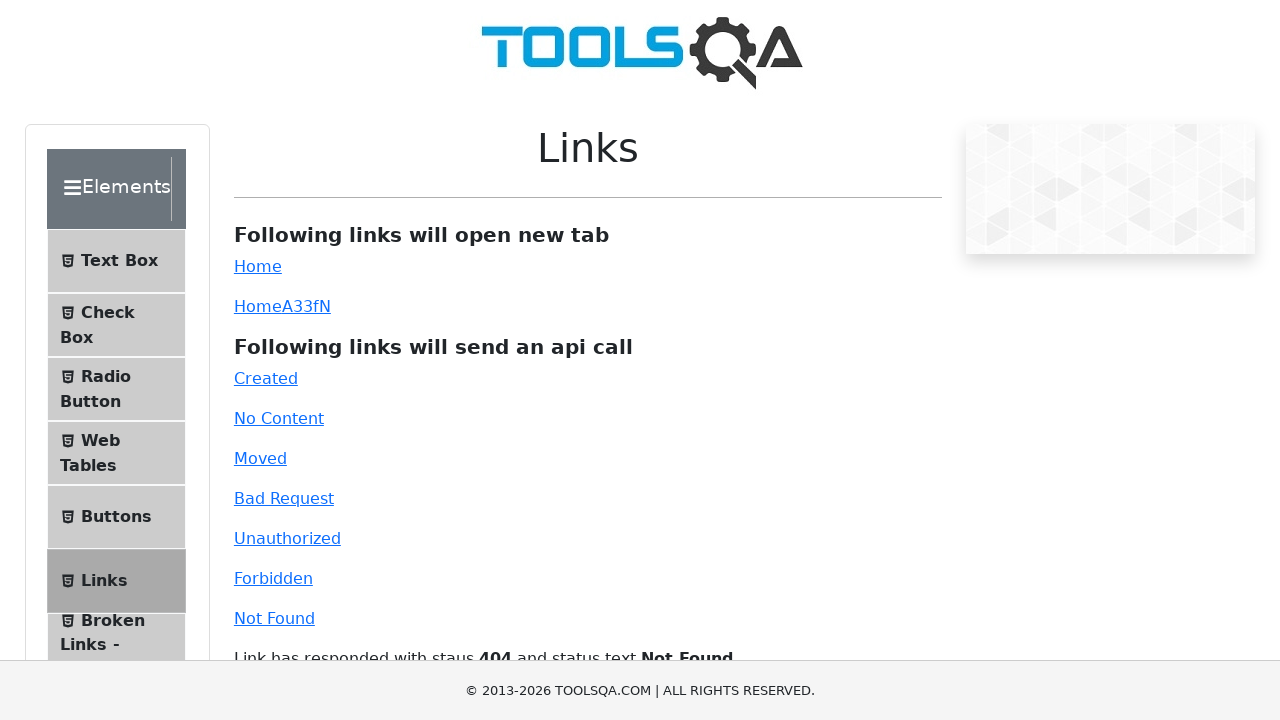

Response message became visible
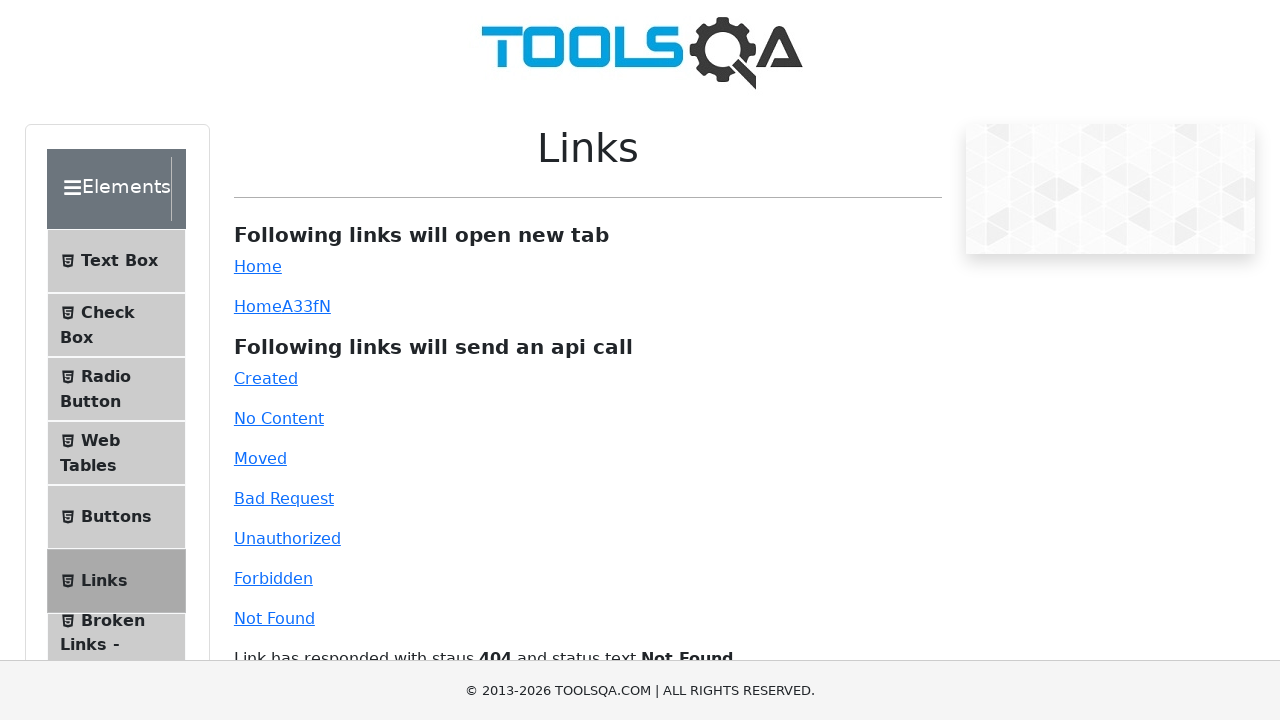

Verified response message contains status 404 Not Found
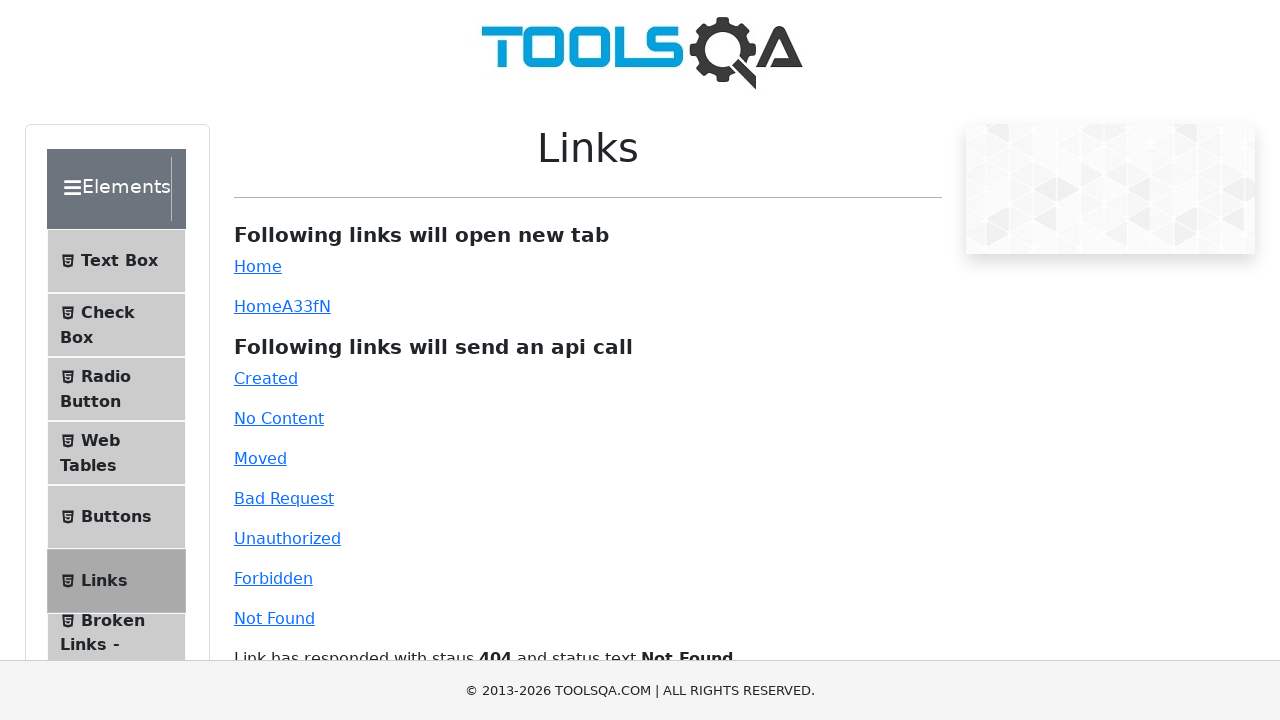

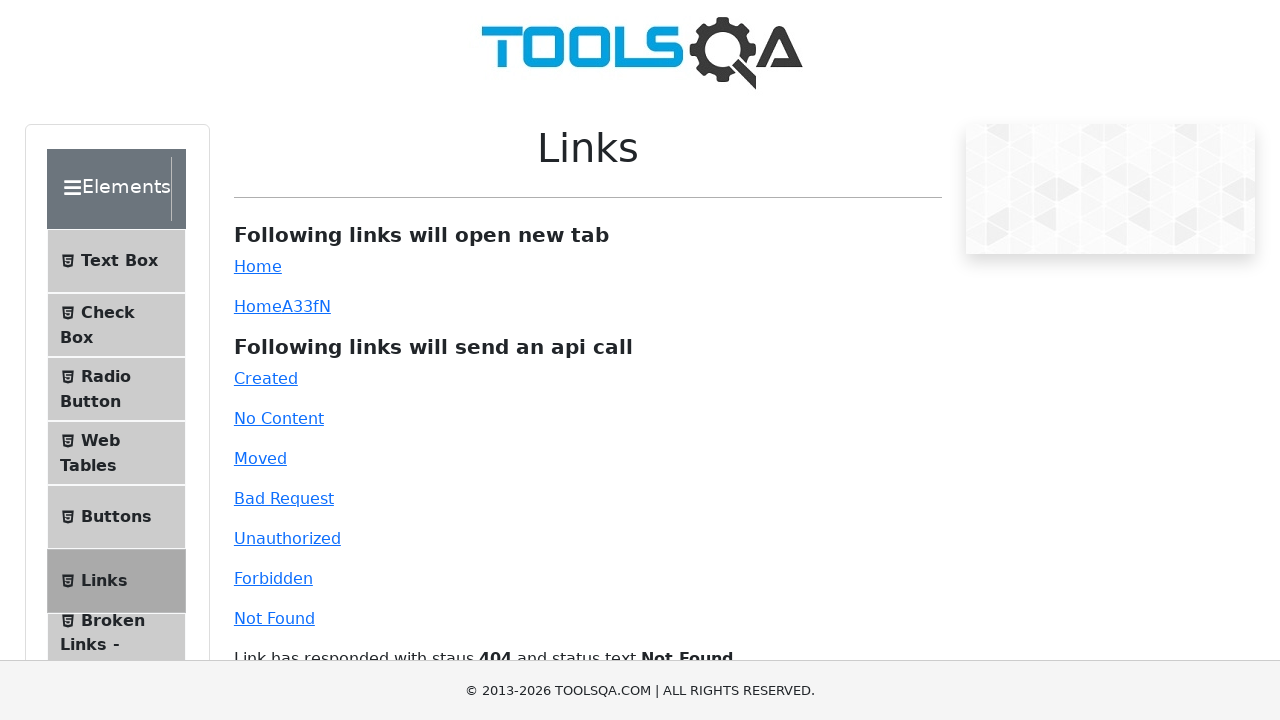